Tests browser navigation capabilities by navigating to YouTube, then to another site, and using back, forward, and refresh navigation controls.

Starting URL: https://www.youtube.com/

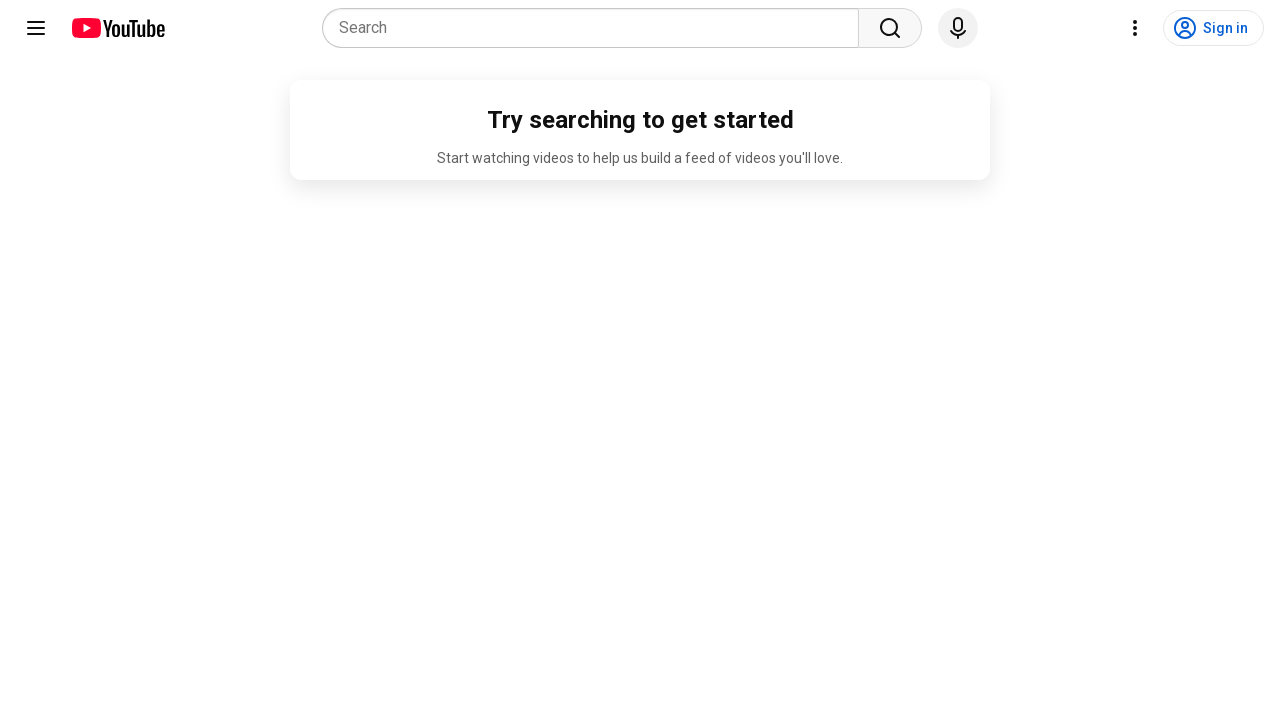

Navigated to https://www.btl.gov.il/Pages/default.aspx
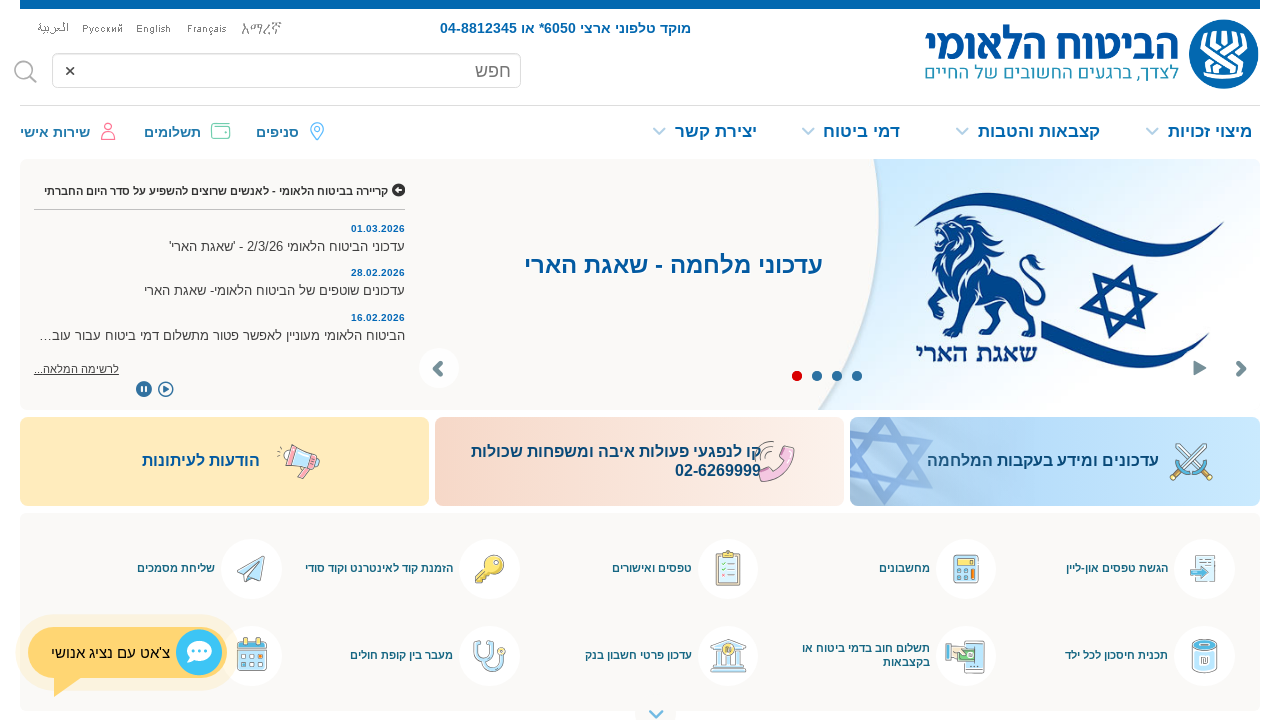

Navigated back to YouTube
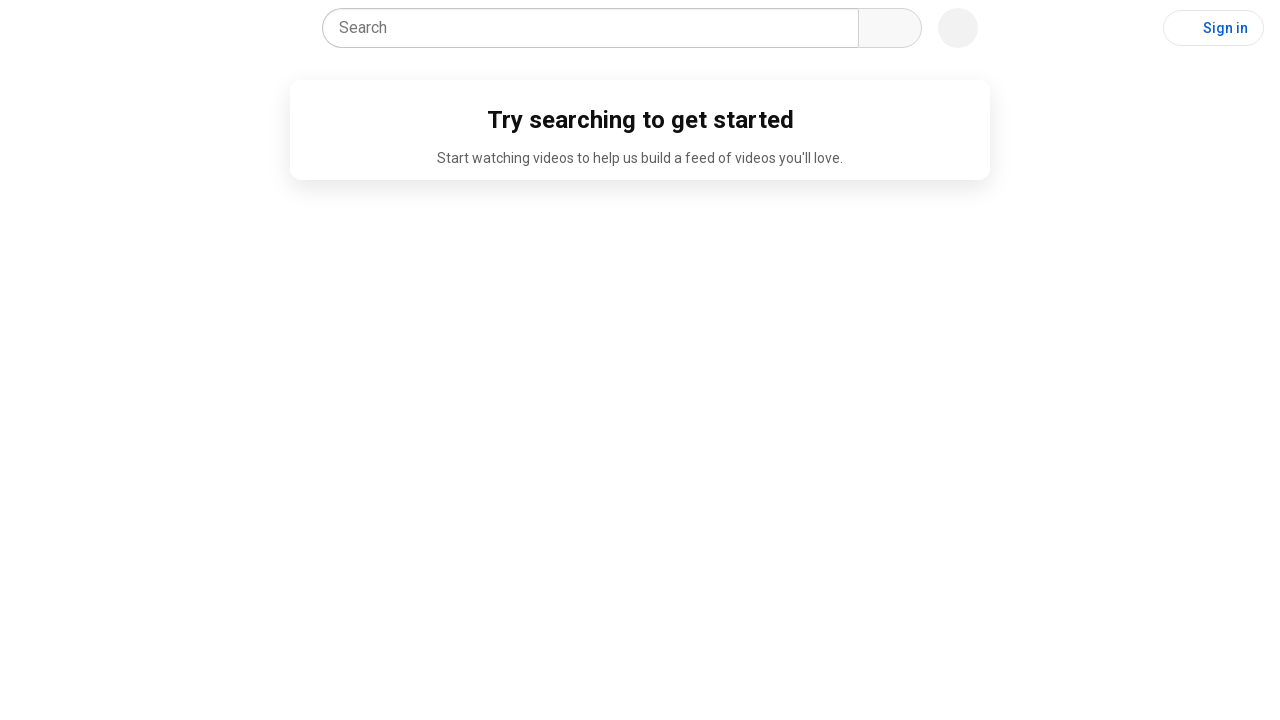

Navigated forward to btl.gov.il
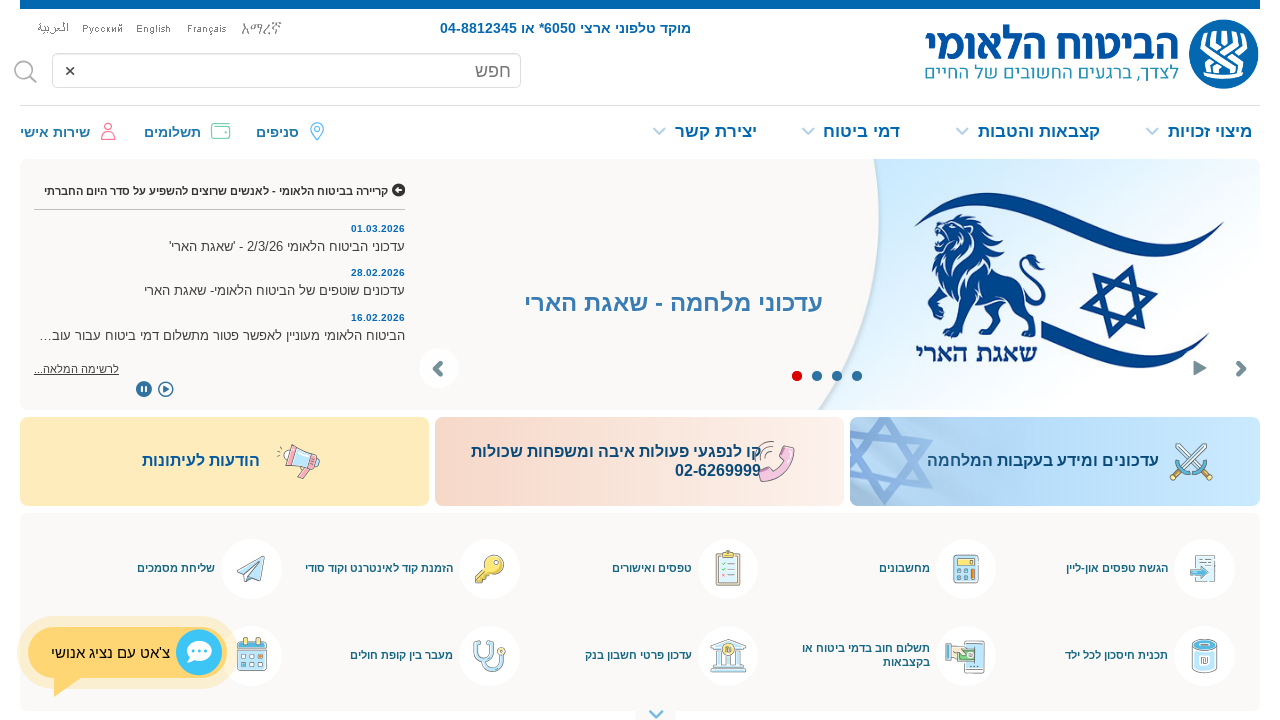

Refreshed the page
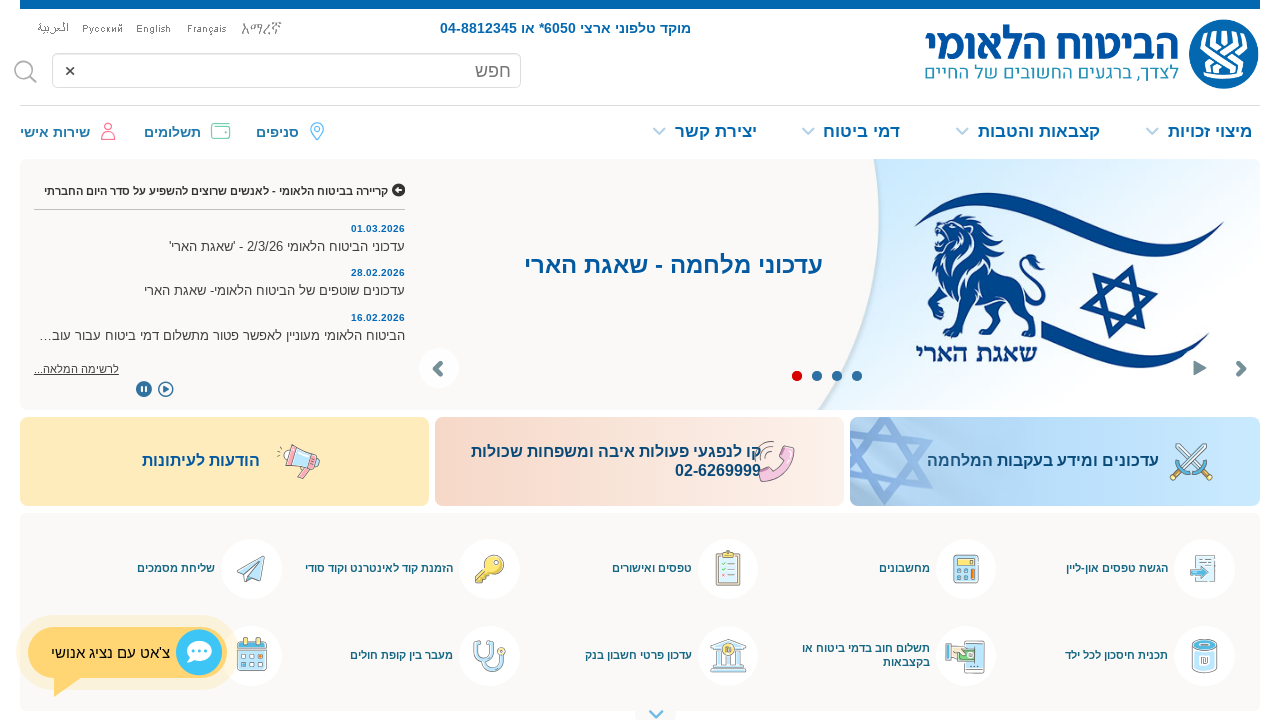

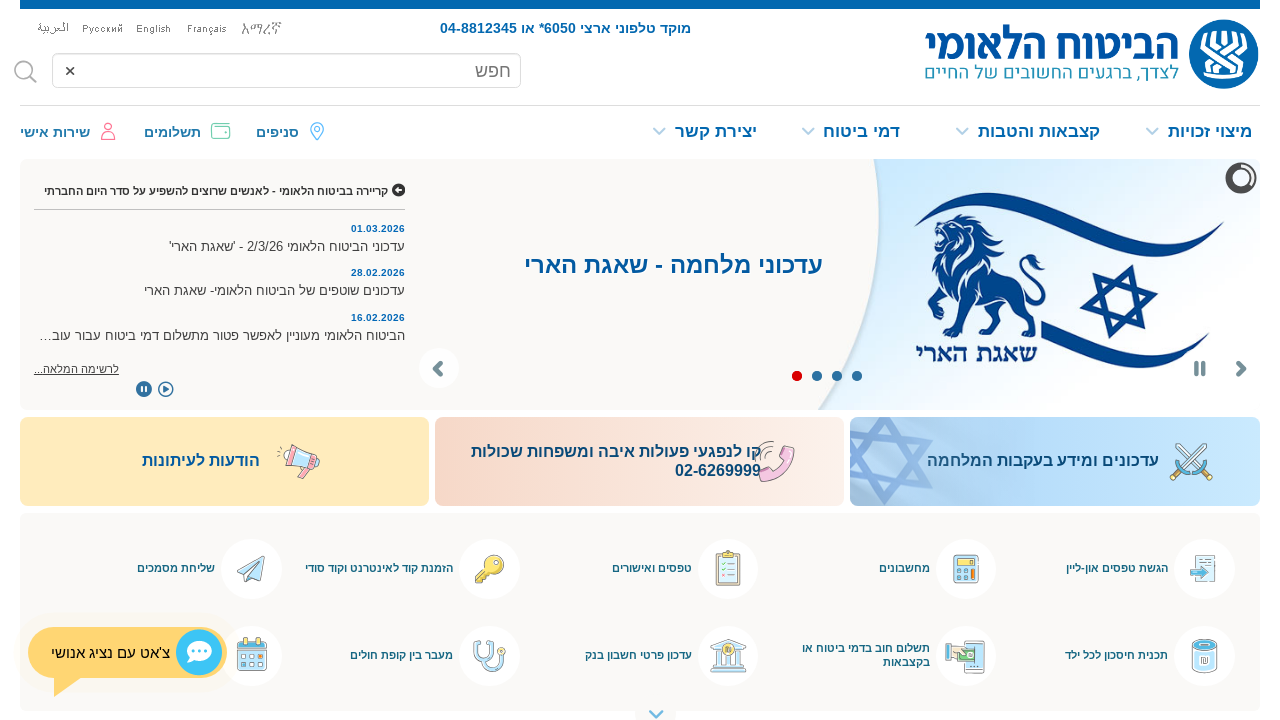